Tests radio button interaction on W3Schools TryIt editor by switching to the iframe and clicking on an HTML radio button if it's not already selected

Starting URL: https://www.w3schools.com/tags/tryit.asp?filename=tryhtml5_input_type_radio

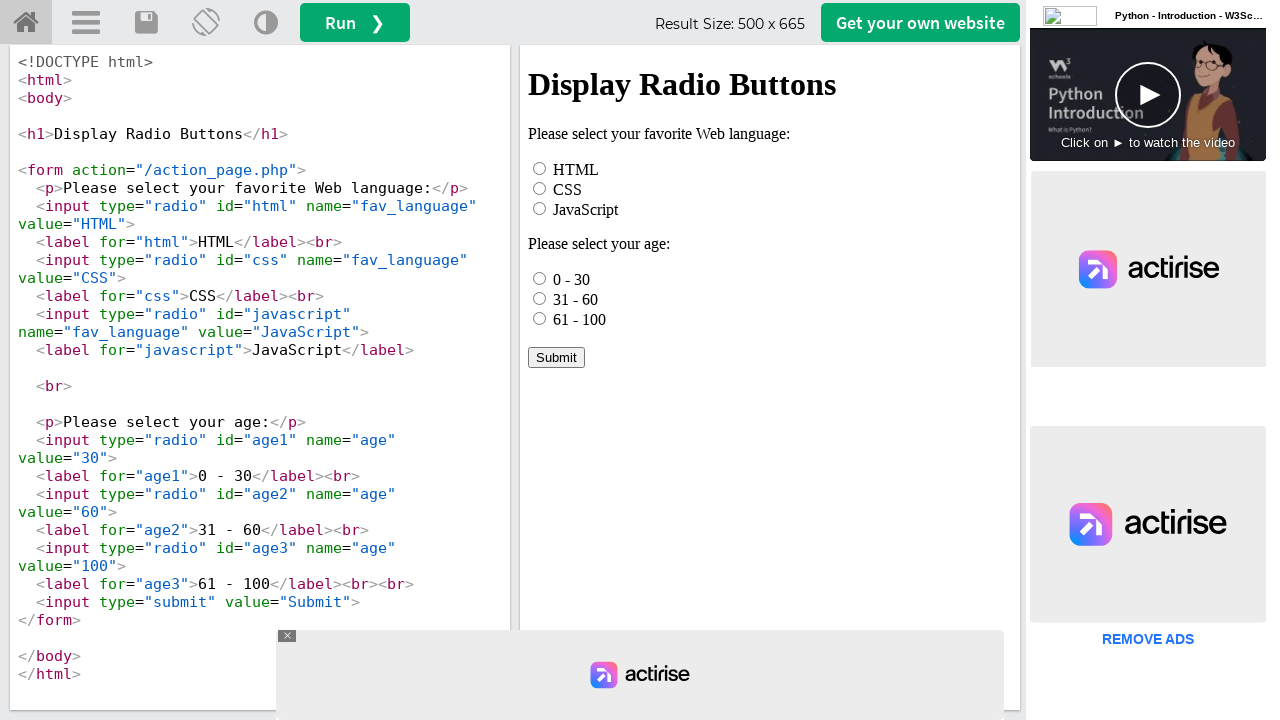

Located iframe with id 'iframeResult'
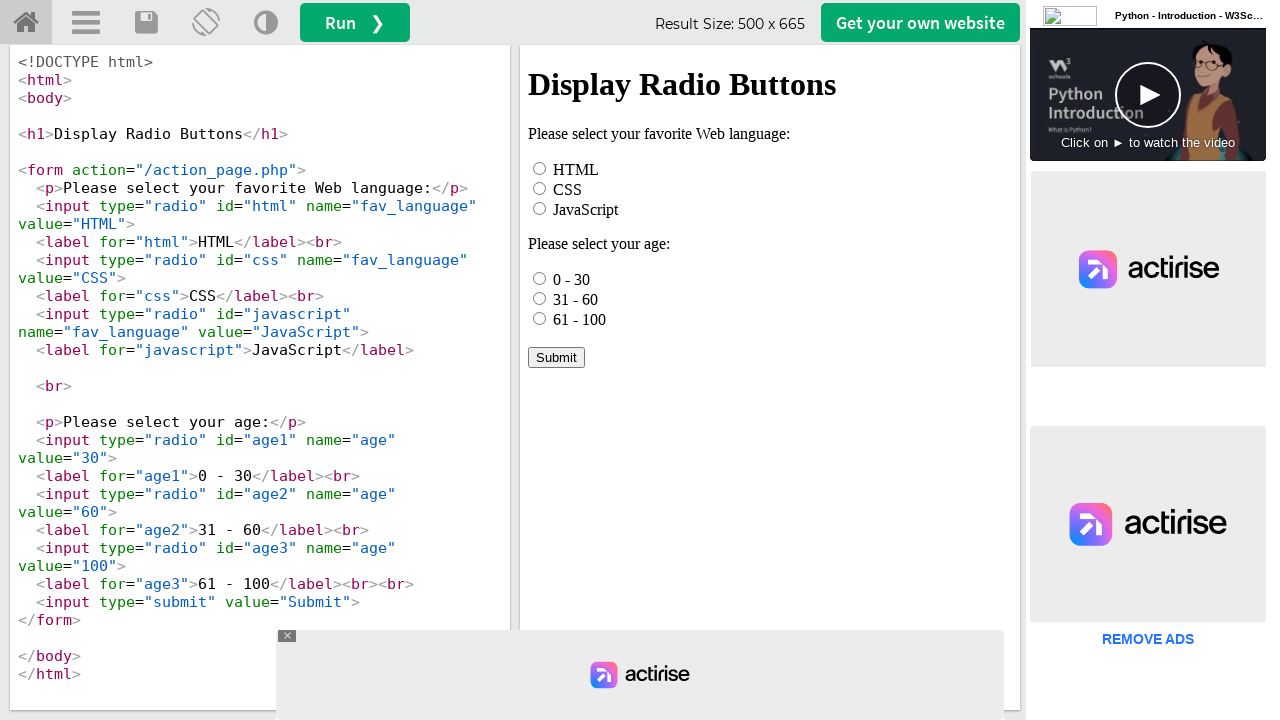

Located radio button with id 'html' in iframe
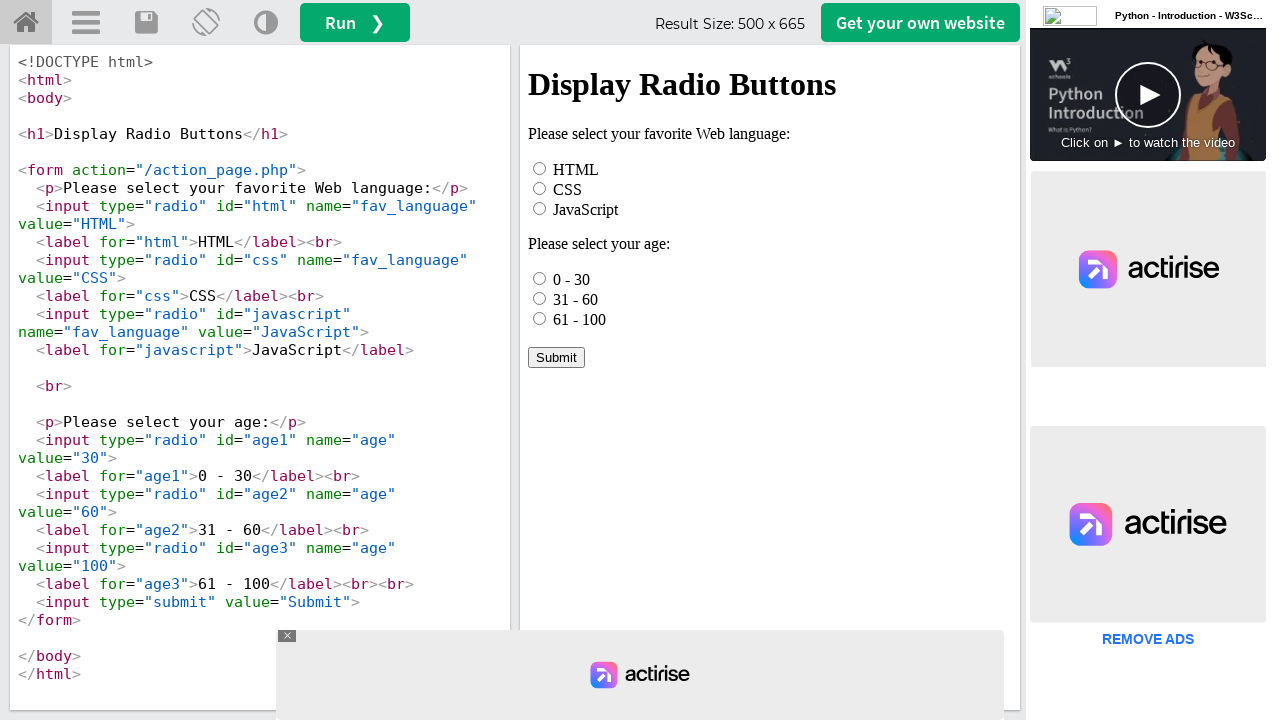

Clicked radio button to select it at (540, 168) on #iframeResult >> internal:control=enter-frame >> xpath=//*[@id="html"]
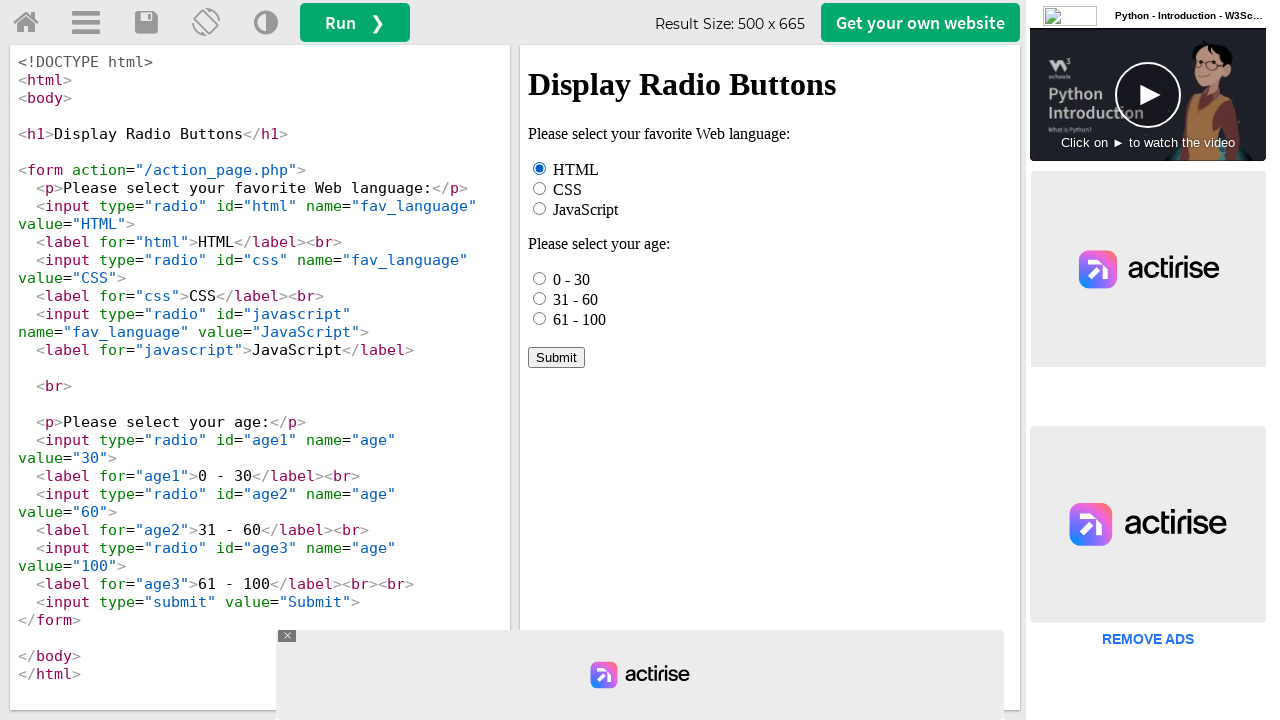

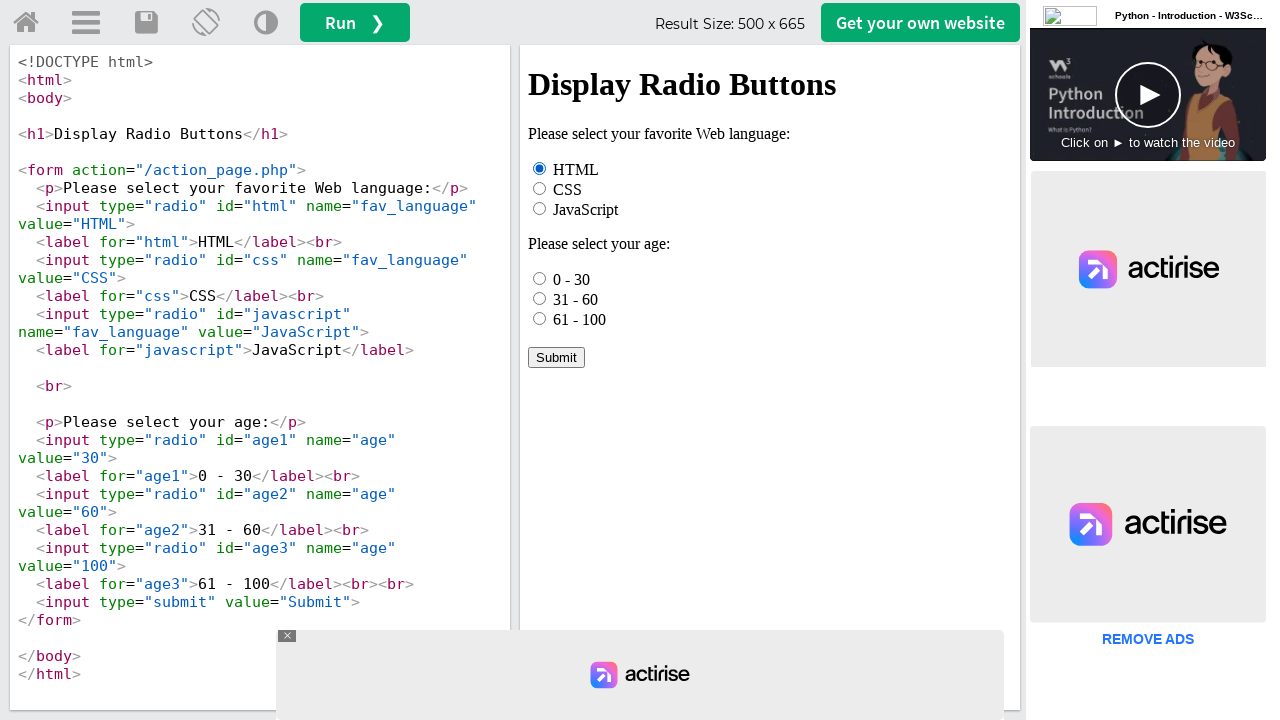